Tests double-click functionality on a button and verifies that a message appears after double-clicking

Starting URL: https://demoqa.com/buttons

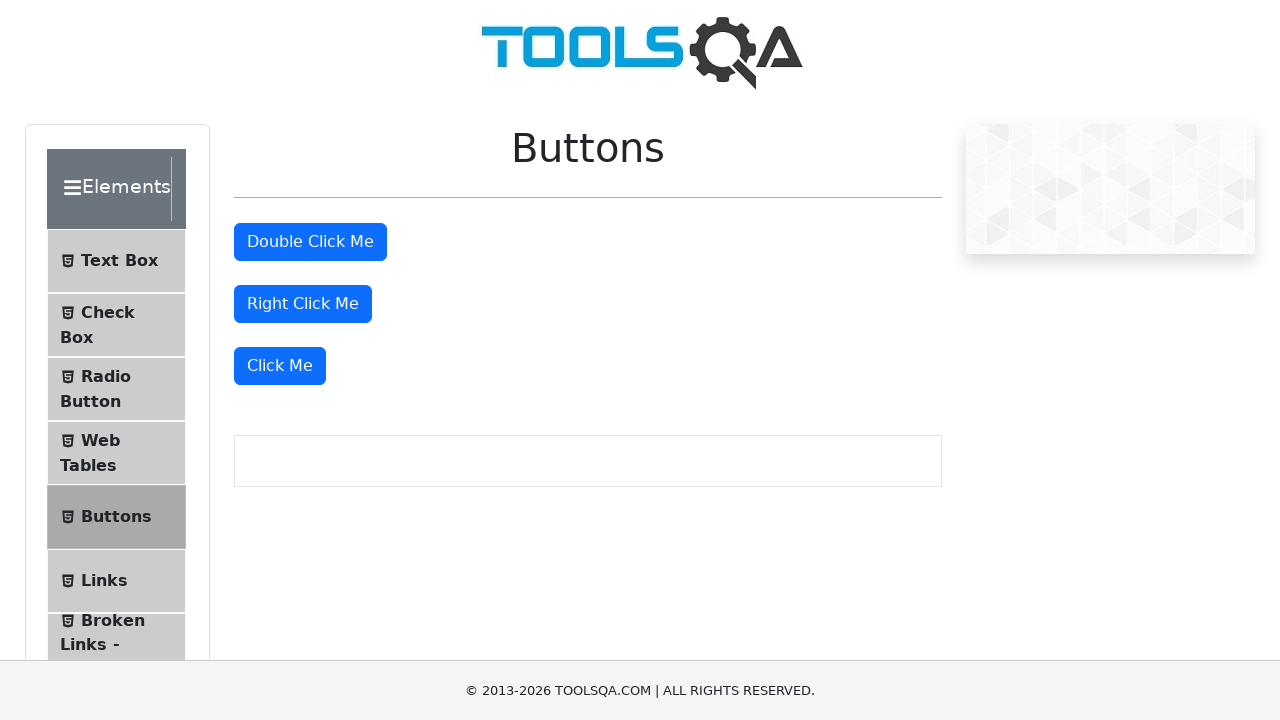

Double-clicked the double-click button at (310, 242) on #doubleClickBtn
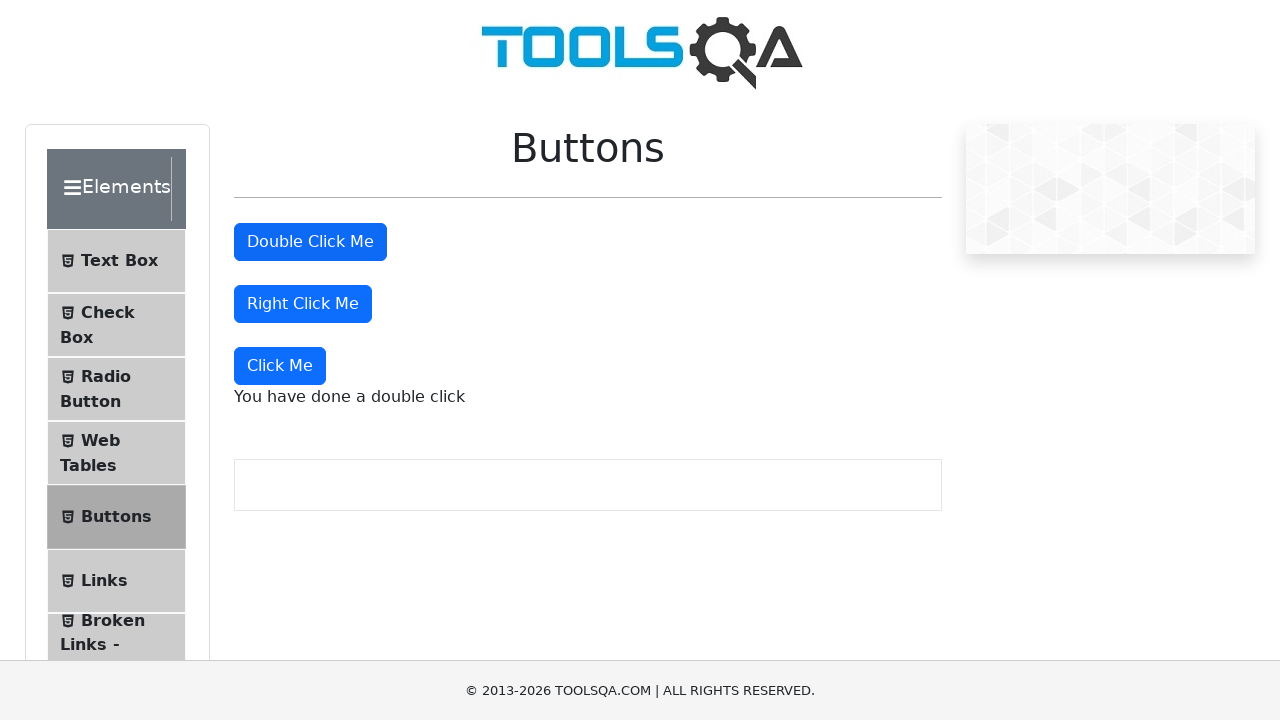

Double-click message appeared and is visible
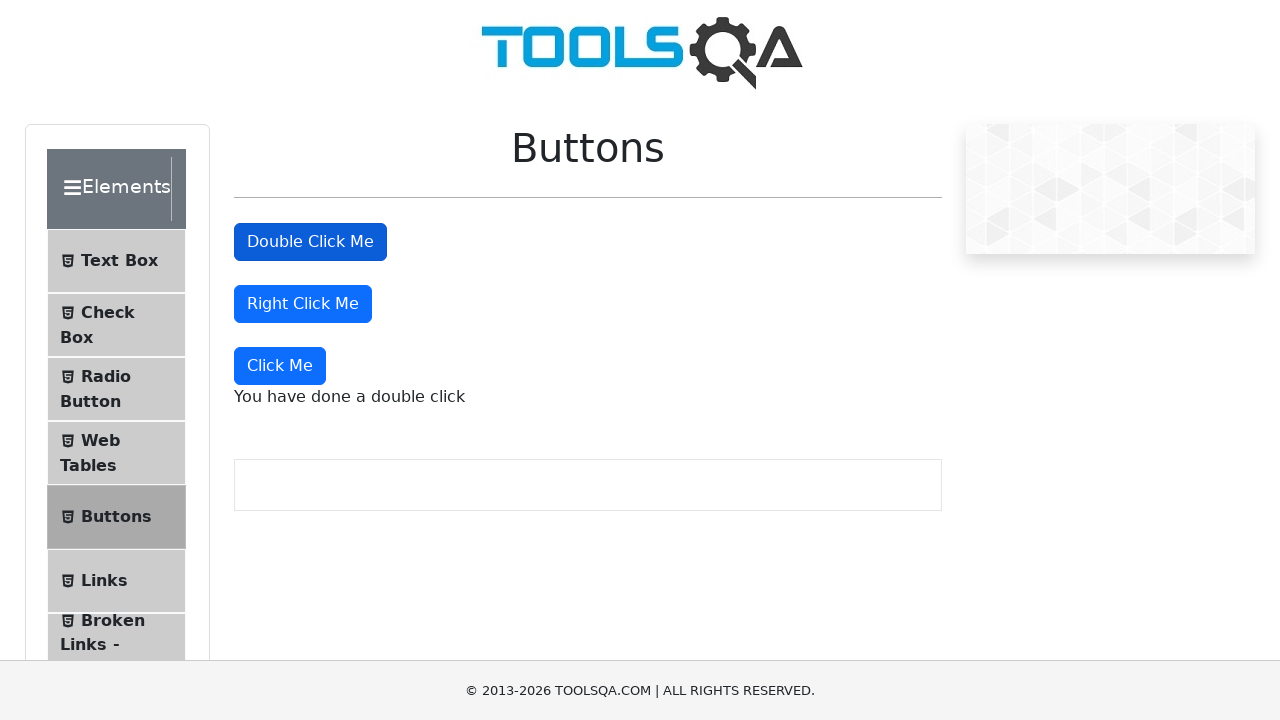

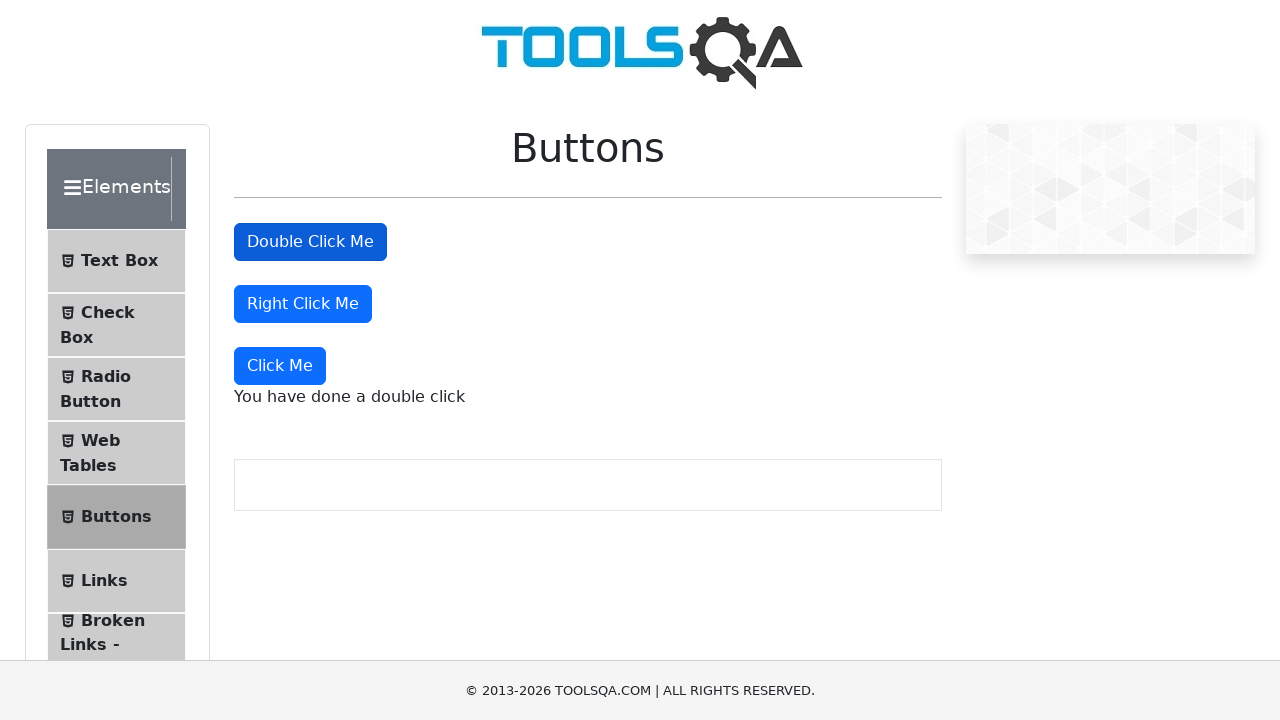